Navigates through various pages on the getcalley.com website by clicking links from the sitemap page, testing site navigation at mobile resolution

Starting URL: https://www.getcalley.com/page-sitemap.xml

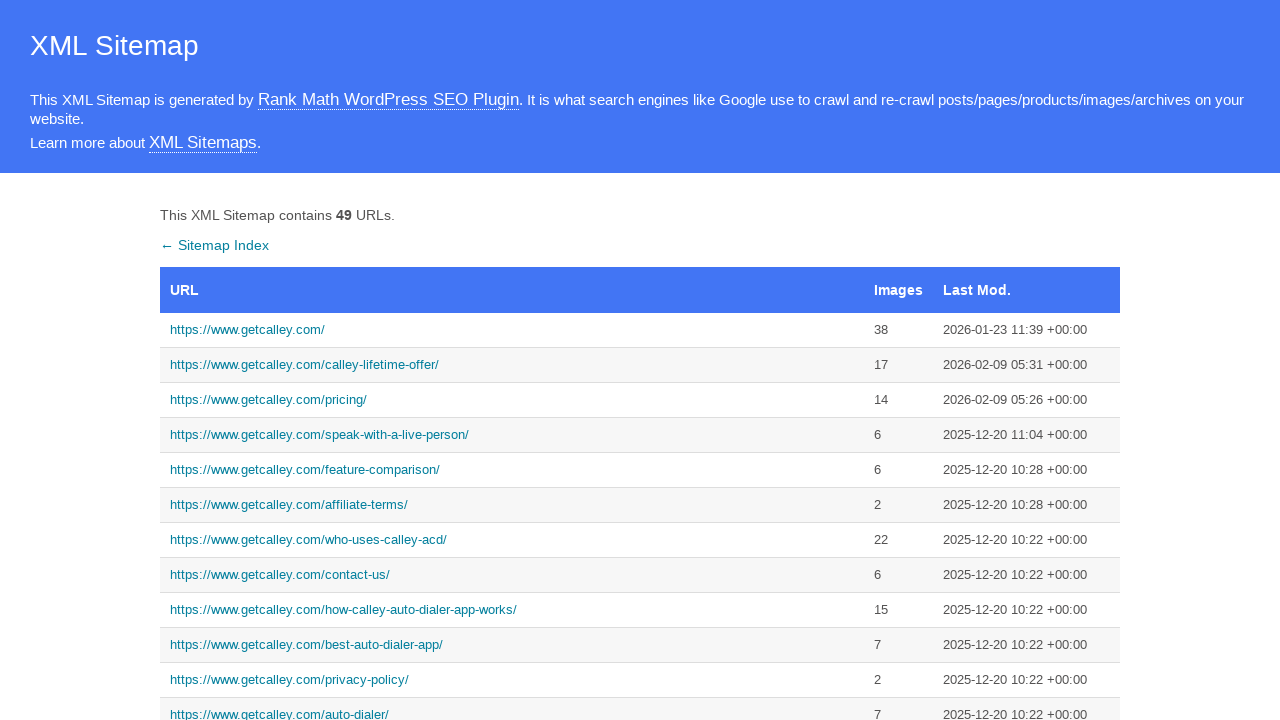

Clicked home page link from sitemap at (512, 330) on a[href='https://www.getcalley.com/']
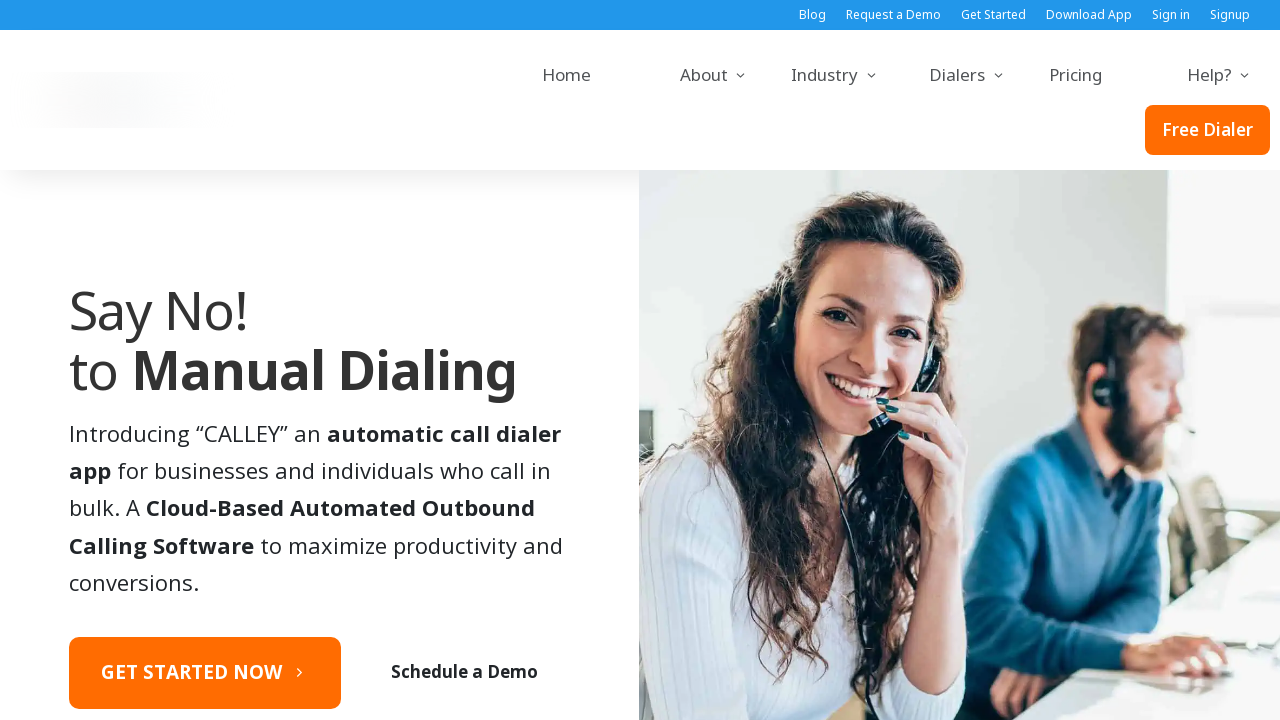

Waited for home page to load
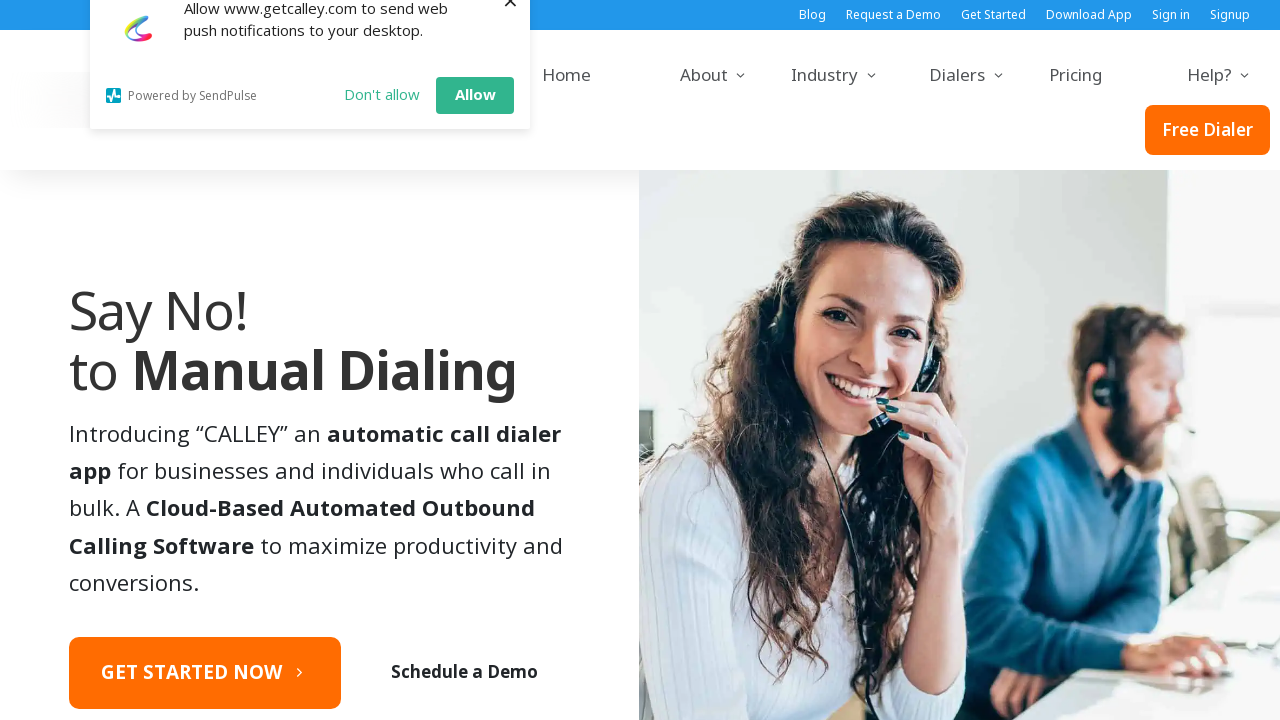

Set viewport to mobile resolution (375x667)
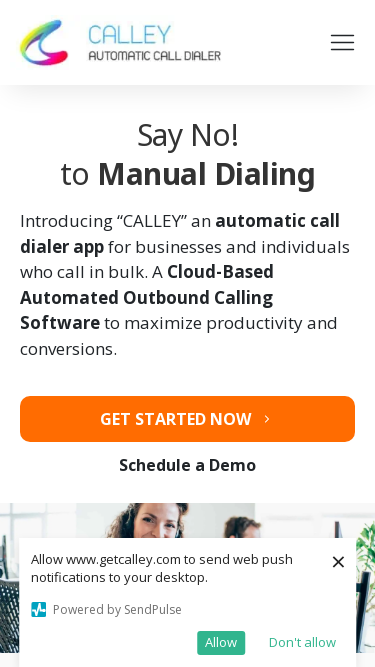

Waited for viewport adjustment
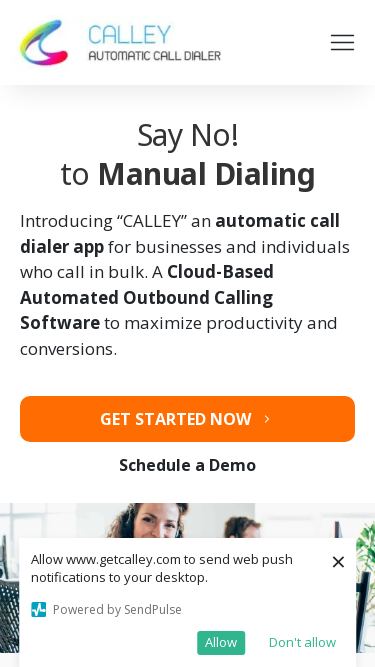

Navigated to sitemap page
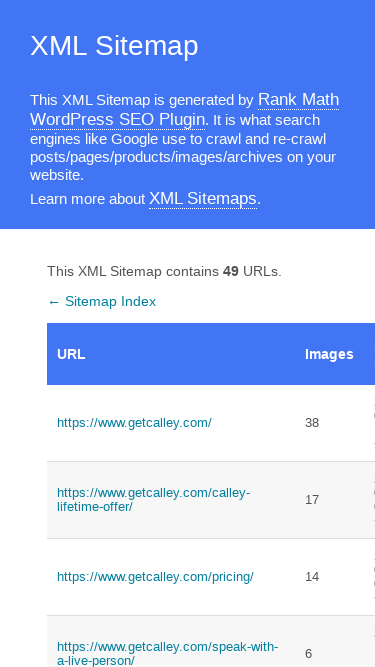

Clicked 'Call from Browser' page link at (171, 334) on a[href='https://www.getcalley.com/calley-call-from-browser/']
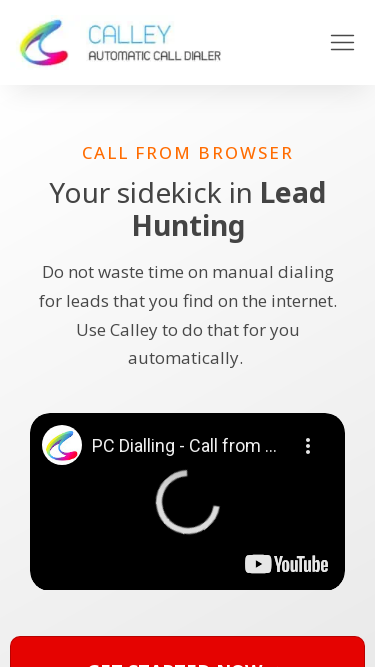

Waited for Call from Browser page to load
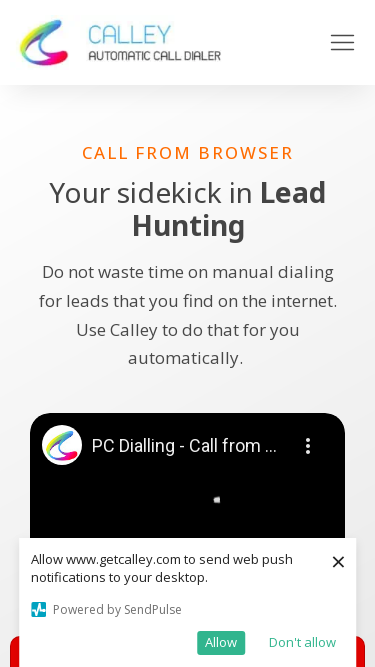

Navigated back to sitemap page
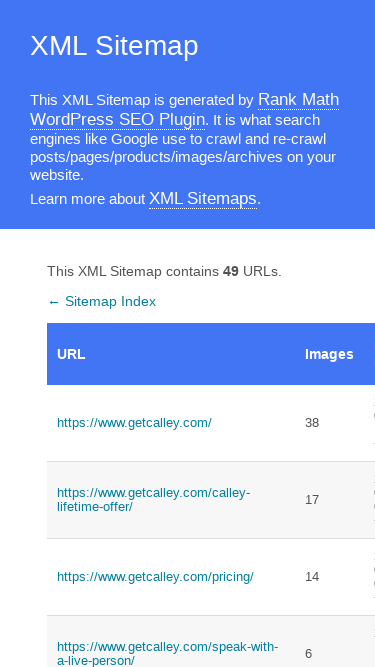

Waited for sitemap to fully load
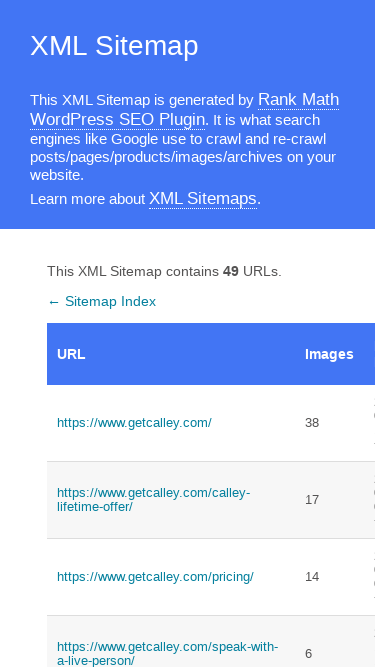

Waited before clicking Pro Features link
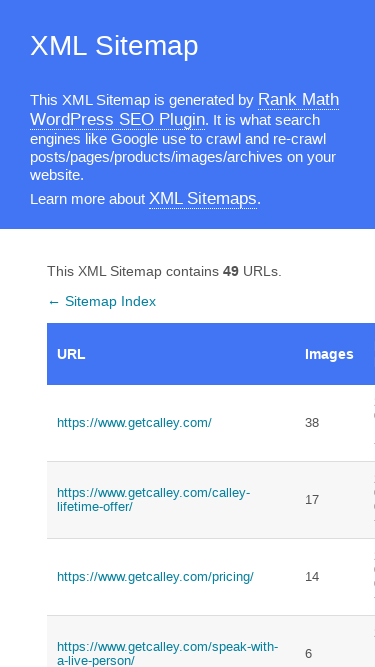

Clicked 'Pro Features' page link at (171, 334) on a[href='https://www.getcalley.com/calley-pro-features/']
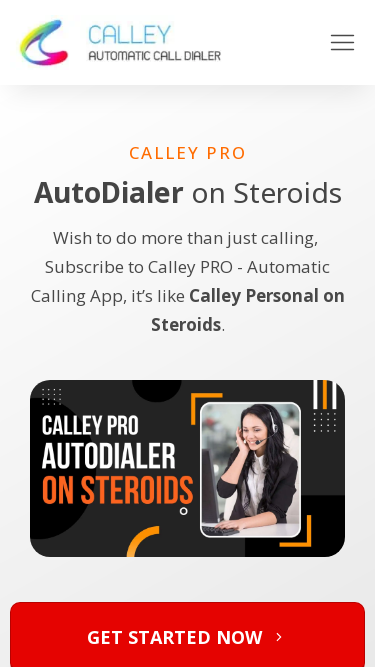

Navigated back to sitemap page
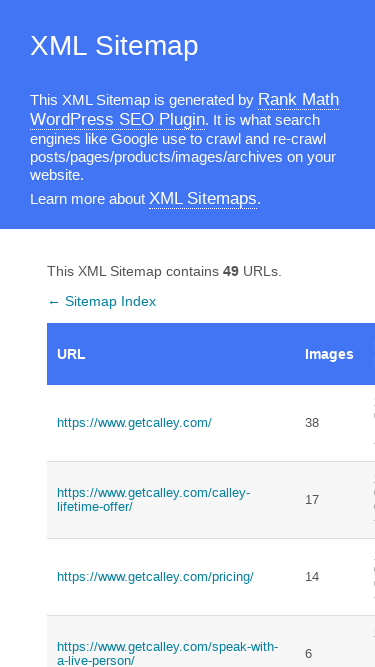

Waited for sitemap to fully load
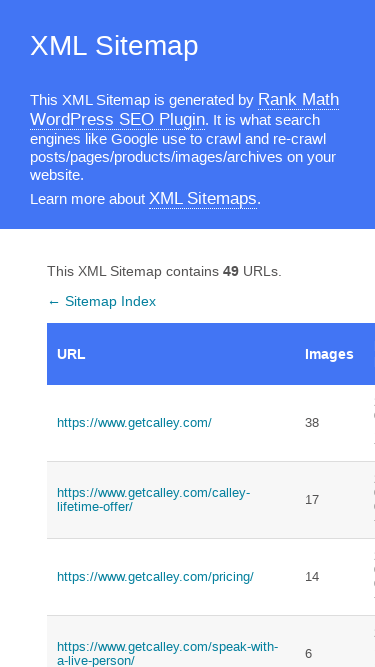

Clicked 'Best Auto Dialer App' page link at (171, 334) on a[href='https://www.getcalley.com/best-auto-dialer-app/']
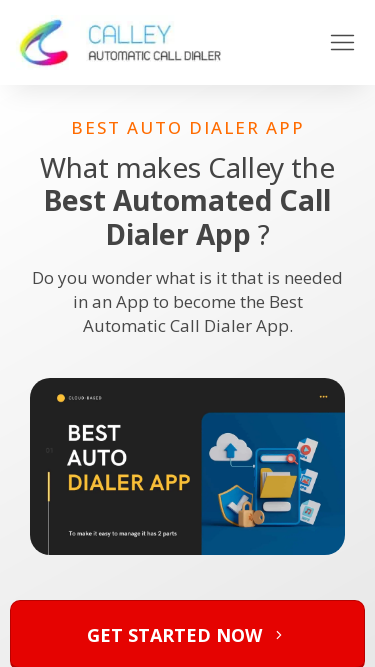

Navigated back to sitemap page
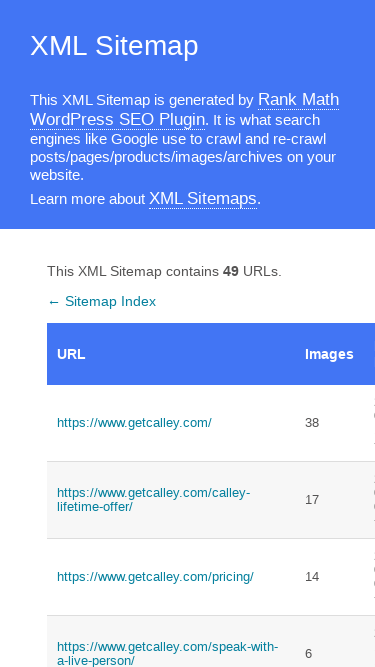

Clicked 'How Calley Works' page link at (171, 334) on a[href='https://www.getcalley.com/how-calley-auto-dialer-app-works/']
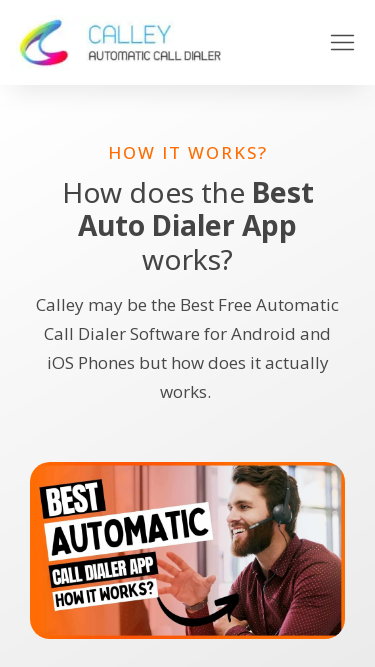

Navigated back to sitemap page
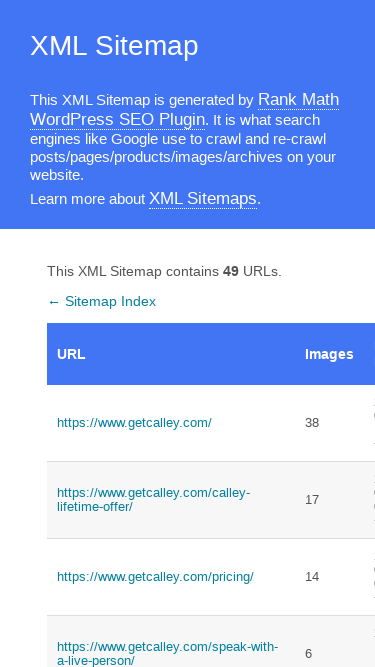

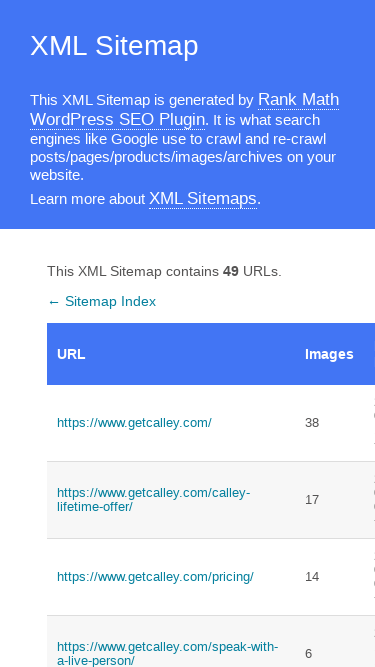